Tests that edits are saved when the edit field loses focus (blur event)

Starting URL: https://demo.playwright.dev/todomvc

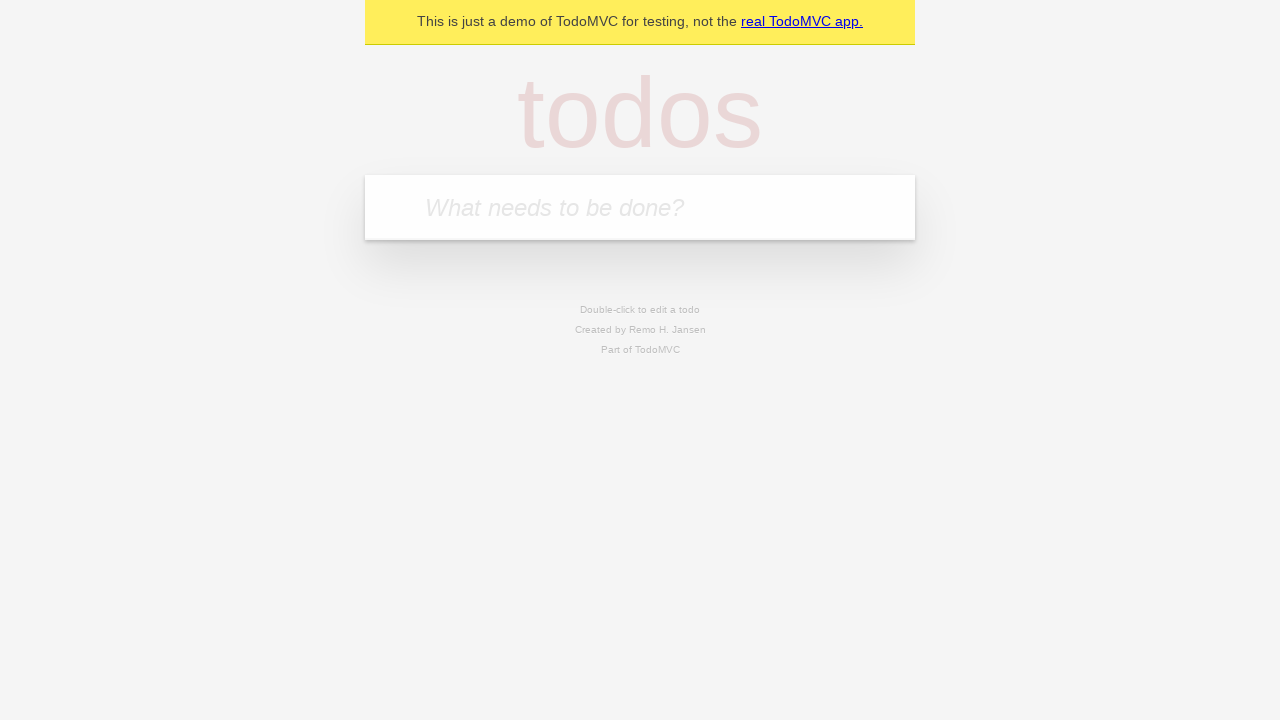

Filled input field with first todo 'buy some cheese' on internal:attr=[placeholder="What needs to be done?"i]
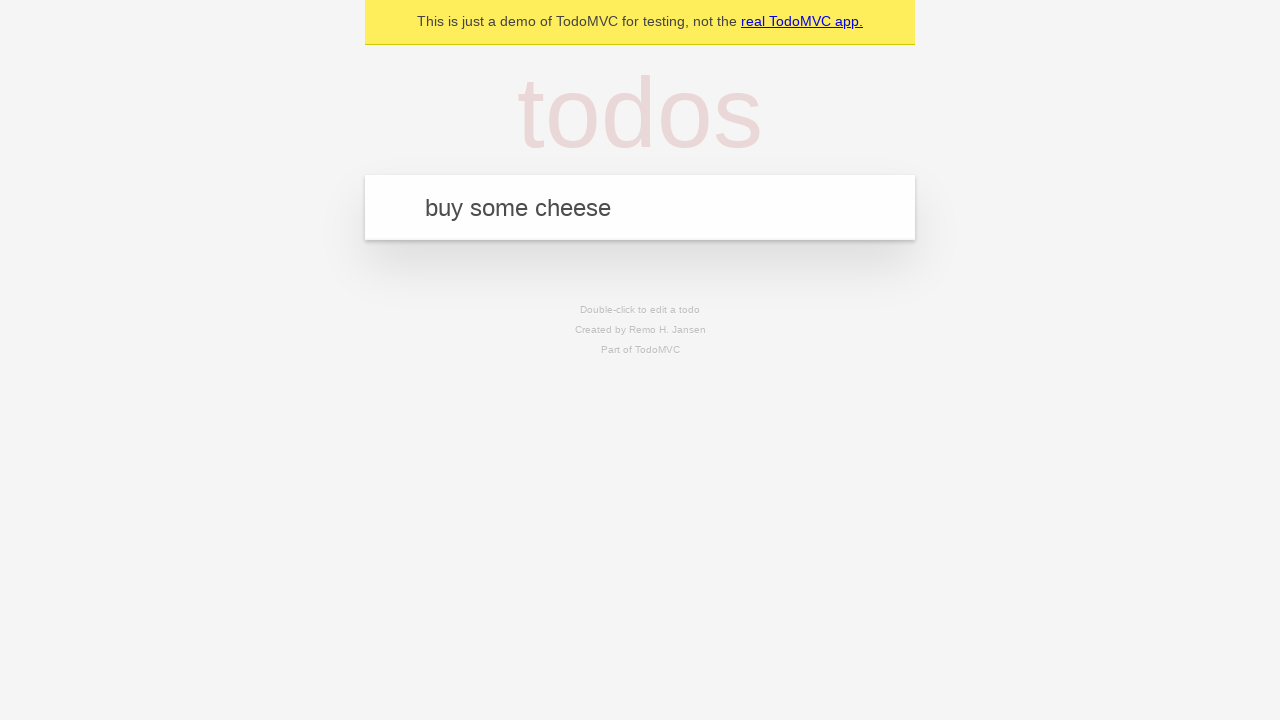

Pressed Enter to create first todo on internal:attr=[placeholder="What needs to be done?"i]
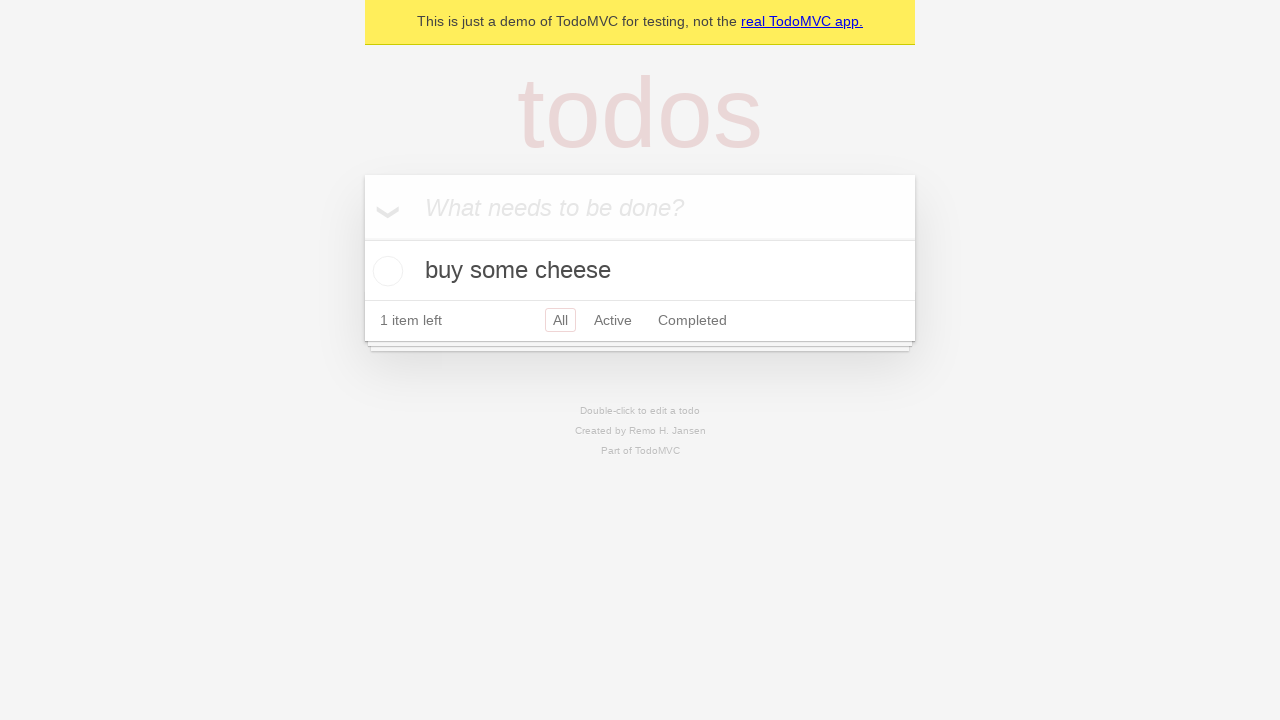

Filled input field with second todo 'feed the cat' on internal:attr=[placeholder="What needs to be done?"i]
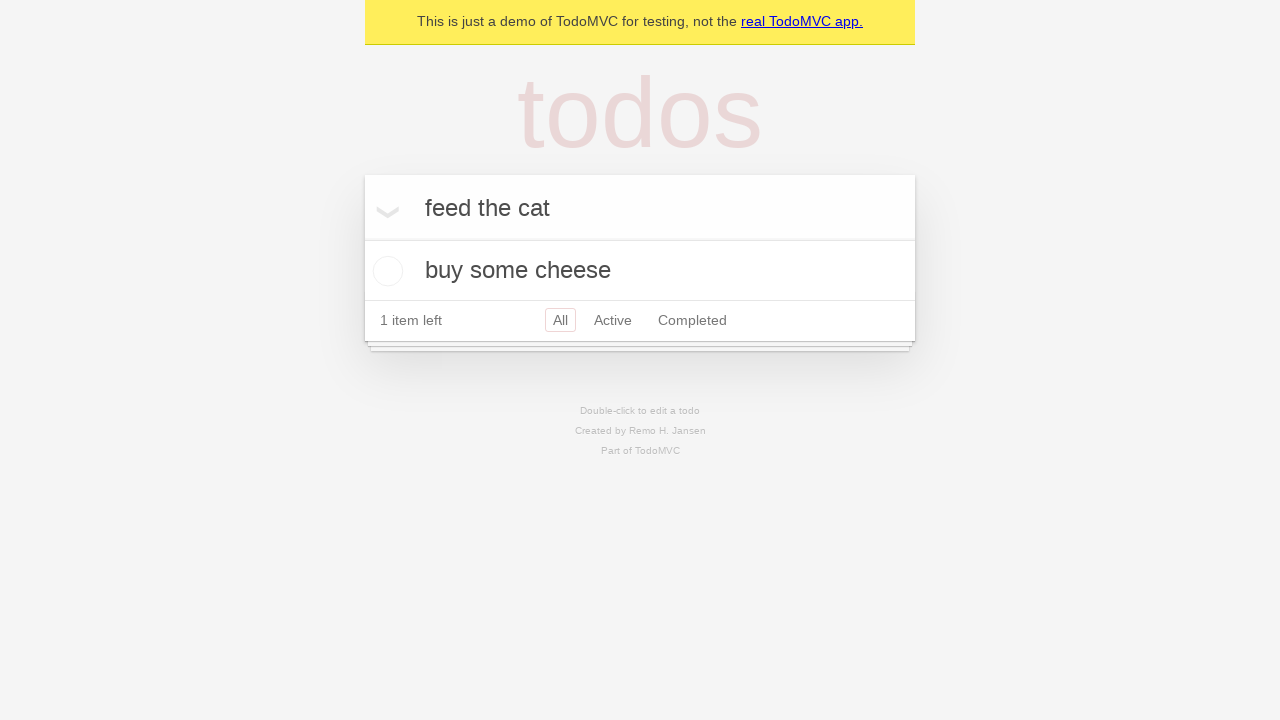

Pressed Enter to create second todo on internal:attr=[placeholder="What needs to be done?"i]
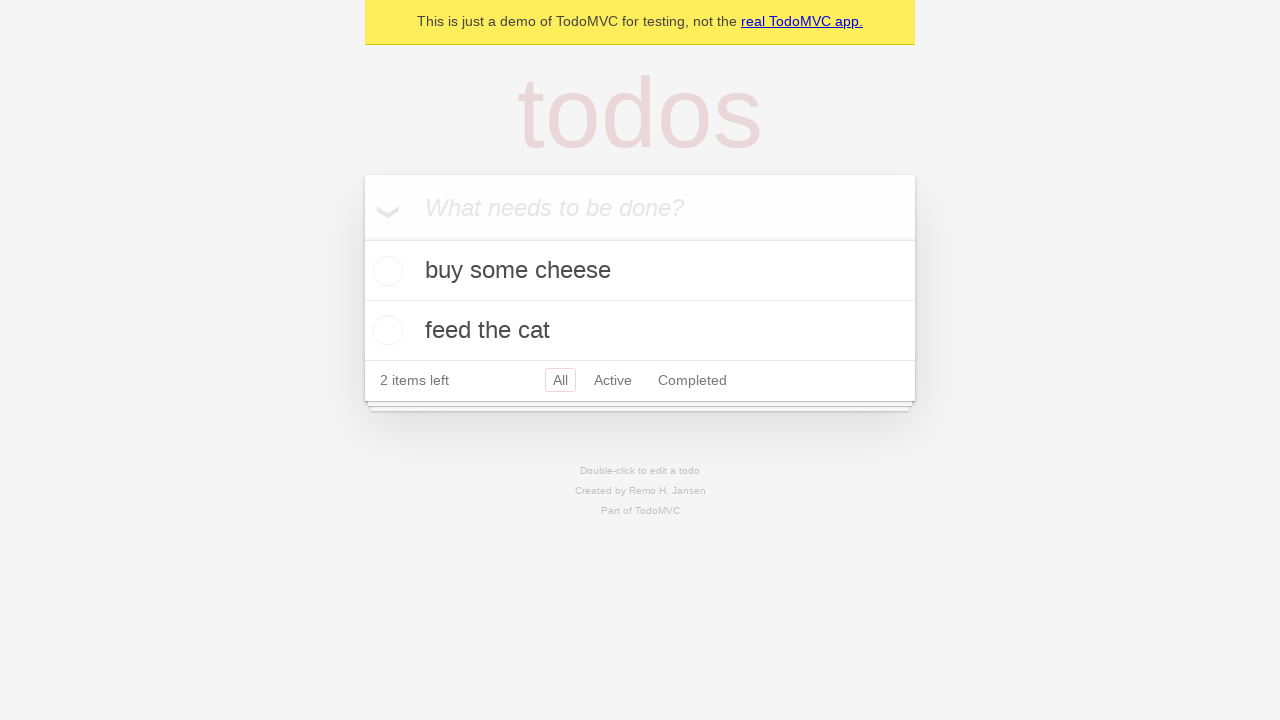

Filled input field with third todo 'book a doctors appointment' on internal:attr=[placeholder="What needs to be done?"i]
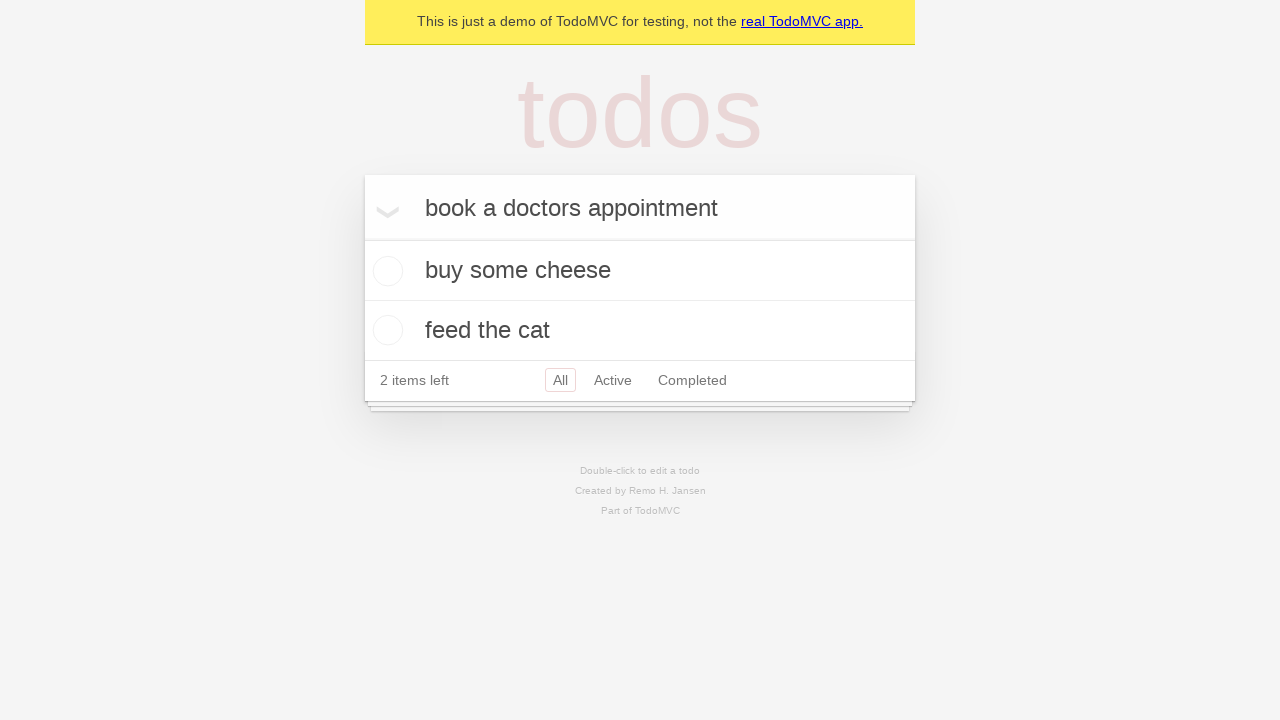

Pressed Enter to create third todo on internal:attr=[placeholder="What needs to be done?"i]
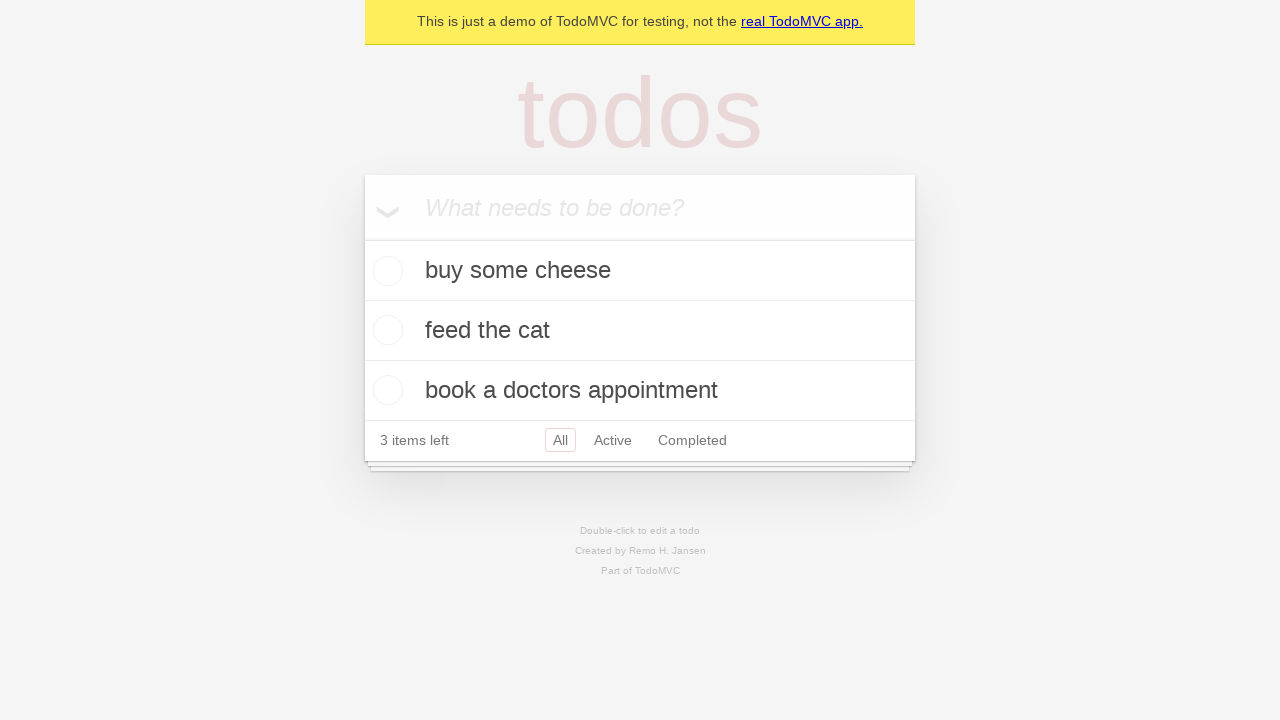

Double-clicked second todo to enter edit mode at (640, 331) on .todo-list li >> nth=1
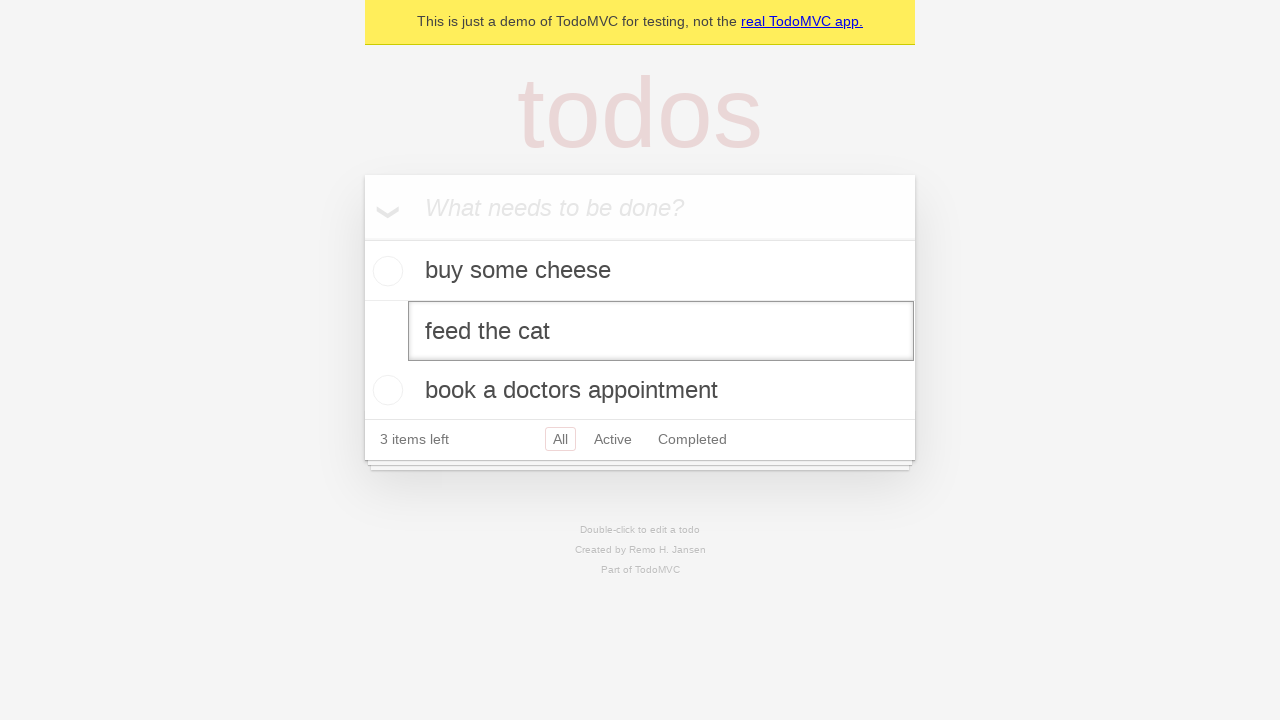

Filled edit field with updated text 'buy some sausages' on .todo-list li >> nth=1 >> .edit
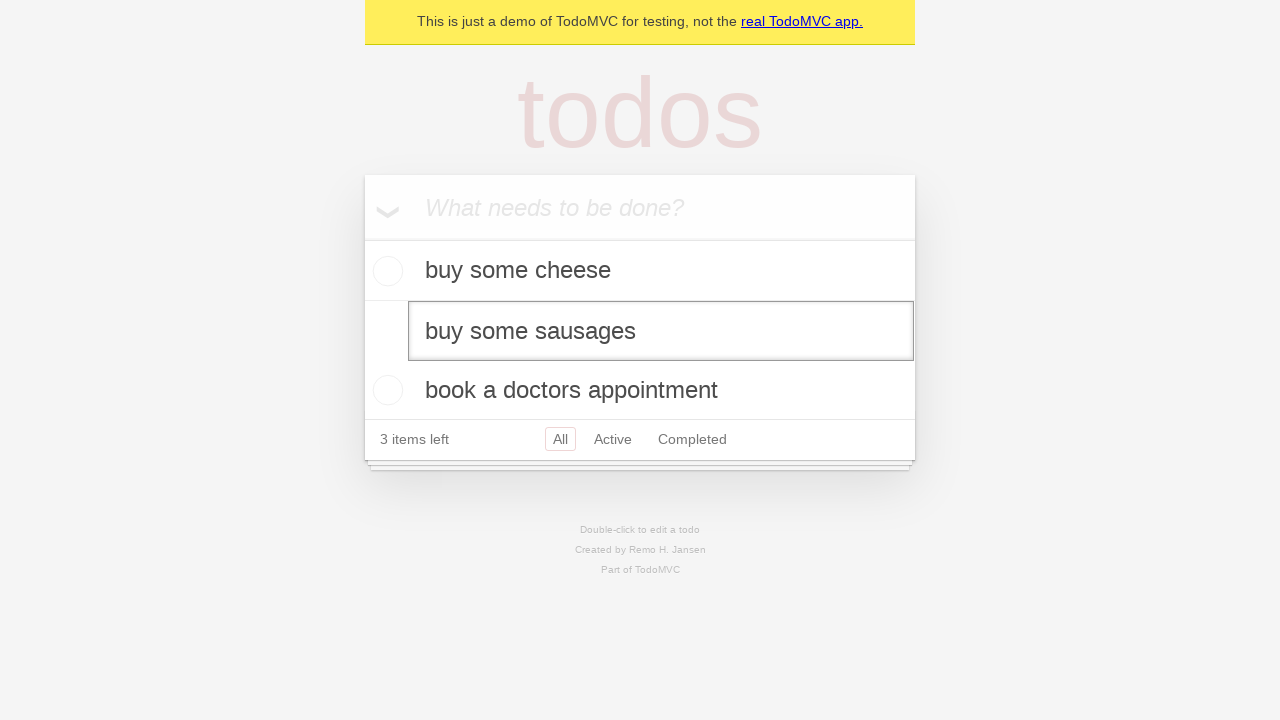

Dispatched blur event to save edits on second todo
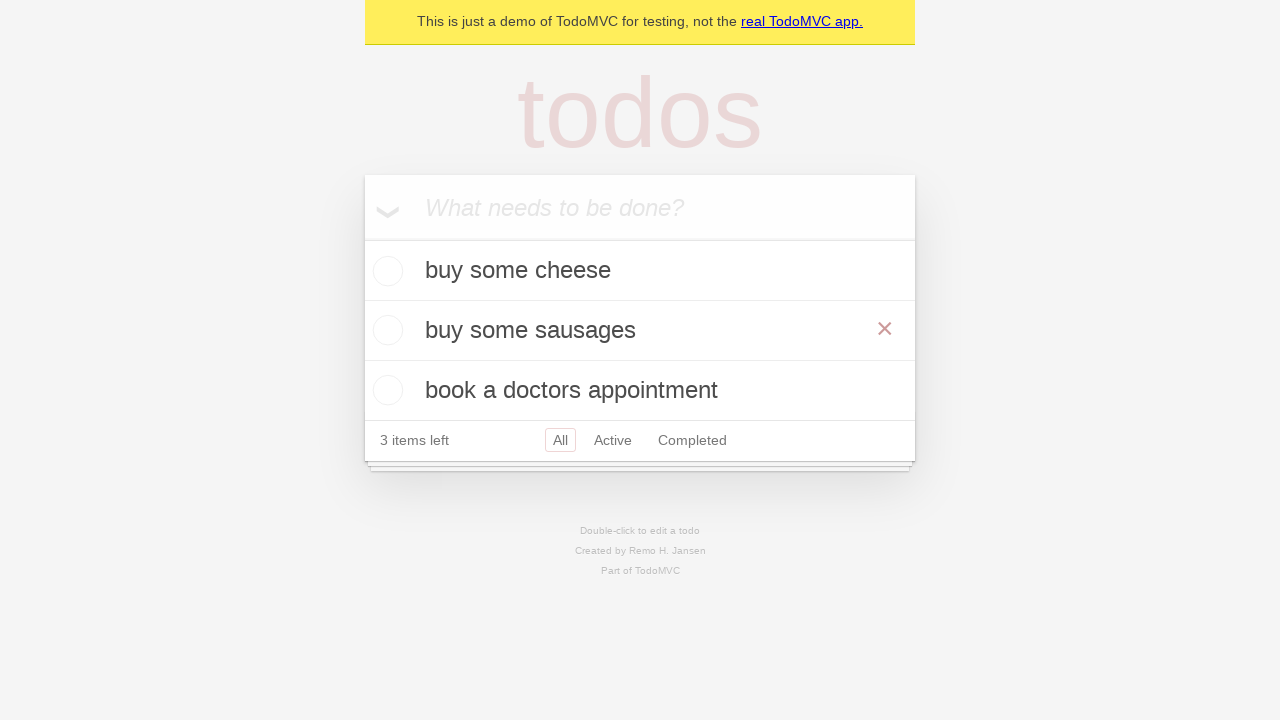

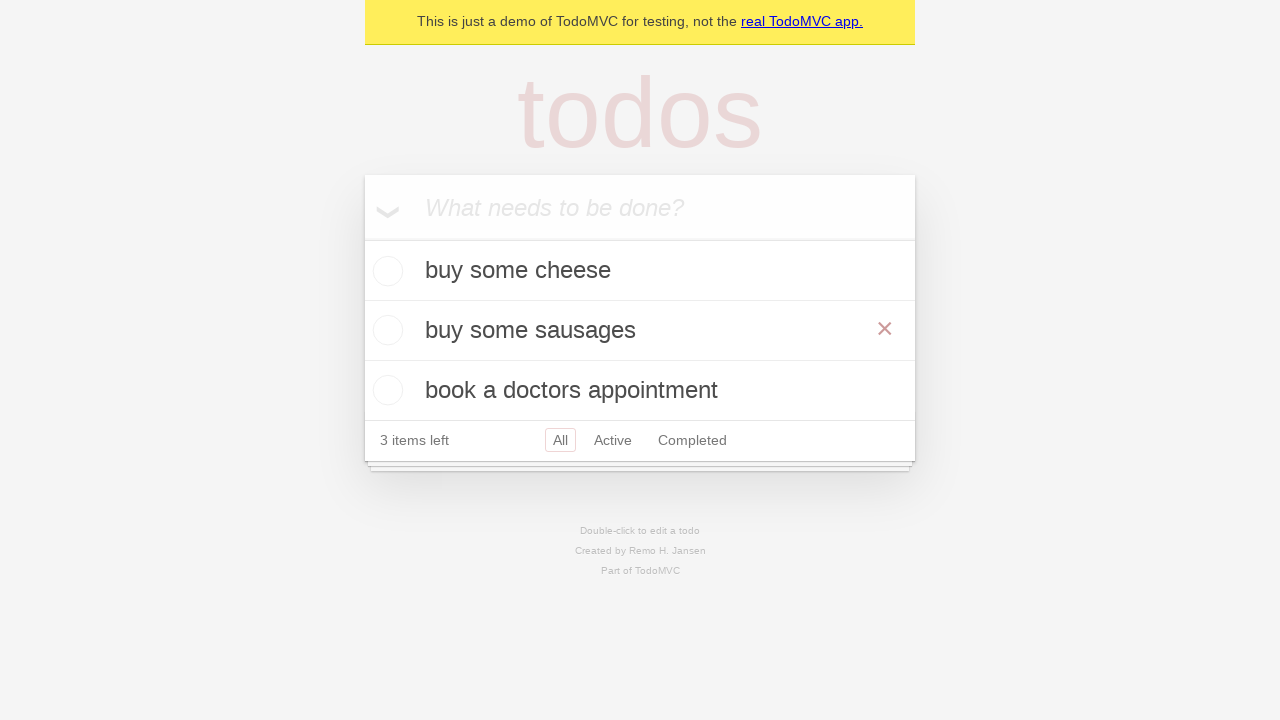